Tests hover functionality by moving the mouse over an image element and verifying that a caption with user information appears

Starting URL: https://the-internet.herokuapp.com/hovers

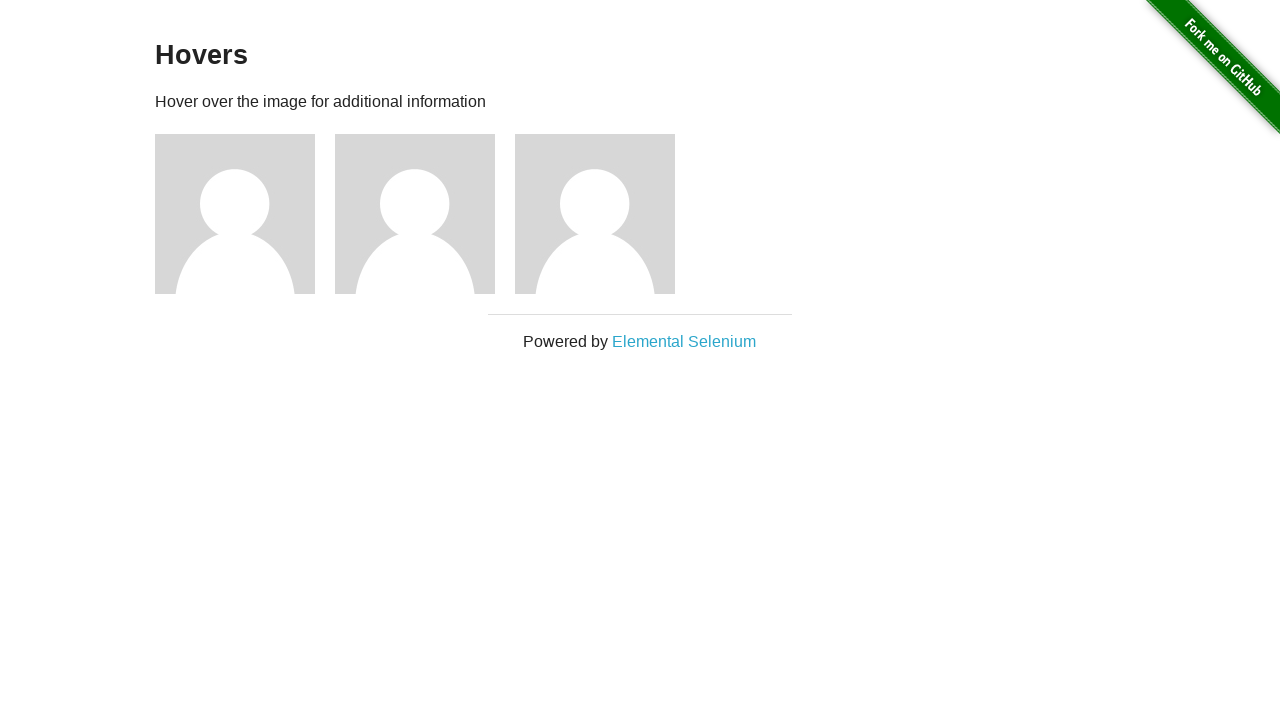

Hovered over the first figure image element at (245, 214) on (//div[@class='figure'])[1]
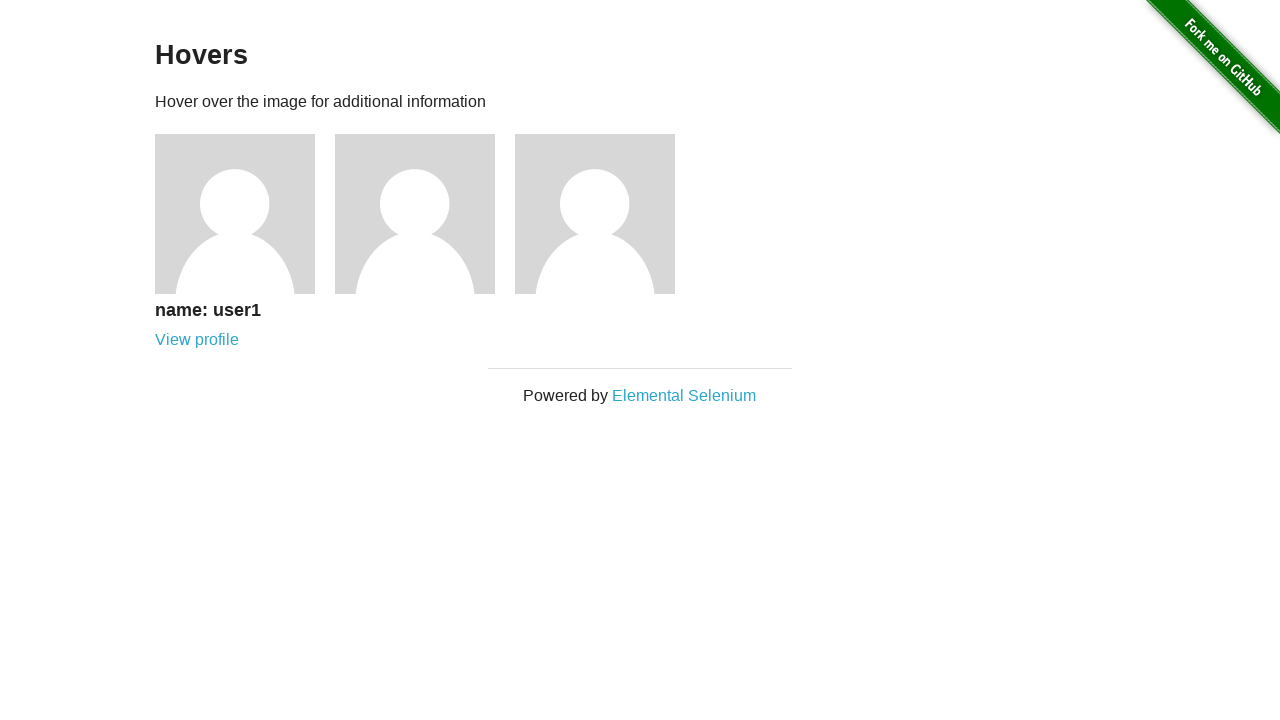

Located the first figcaption h5 element
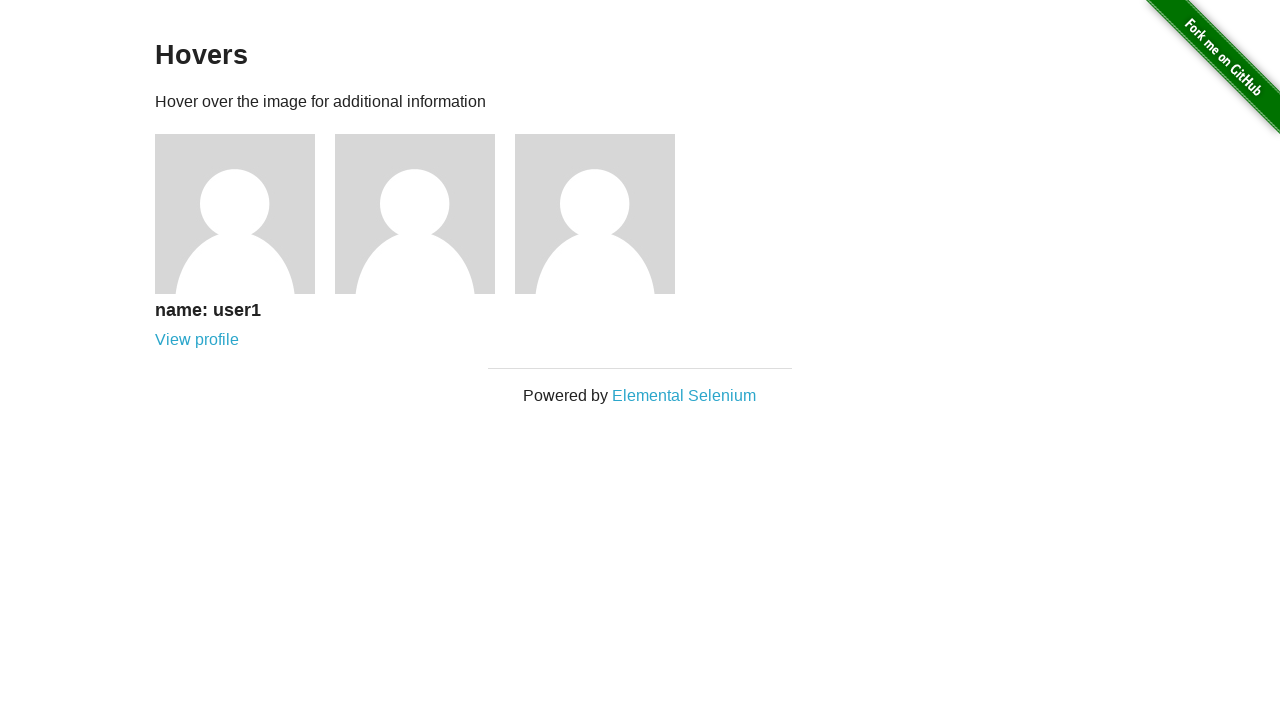

Caption became visible after hovering
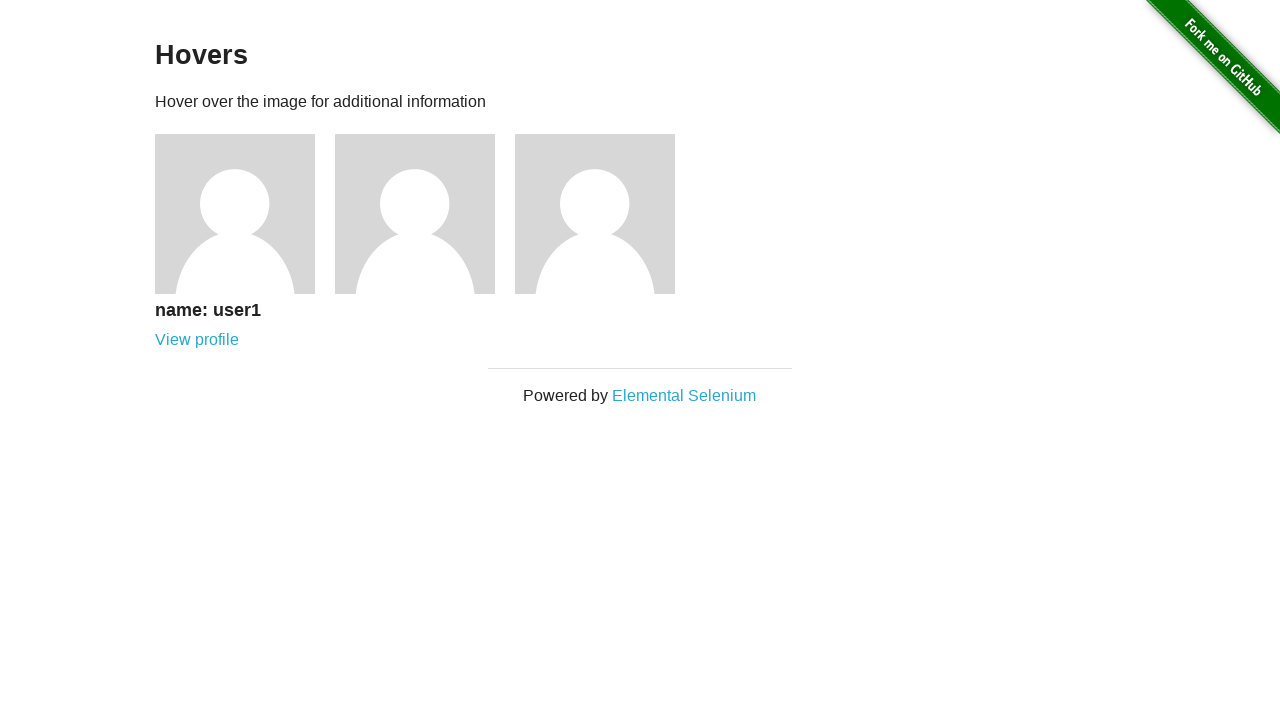

Verified caption text content is 'name: user1'
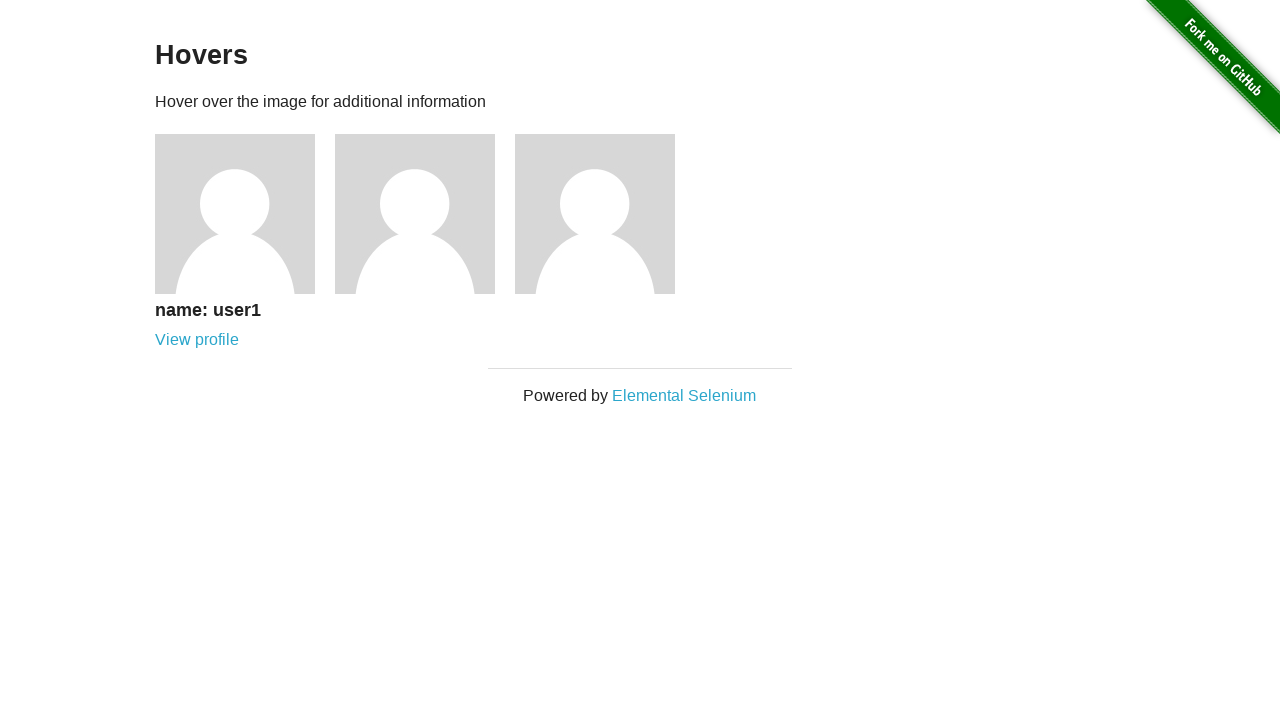

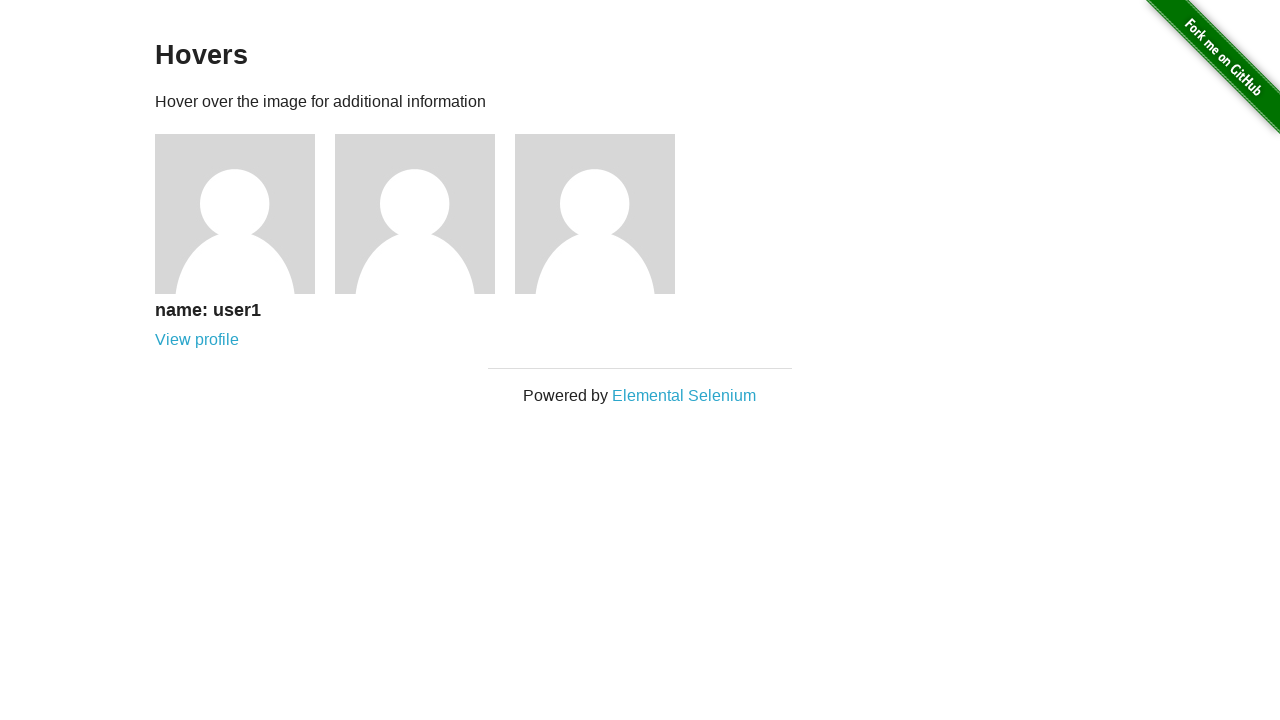